Tests drag and drop functionality on jQuery UI demo page by dragging an element and dropping it onto a target

Starting URL: http://jqueryui.com/droppable/

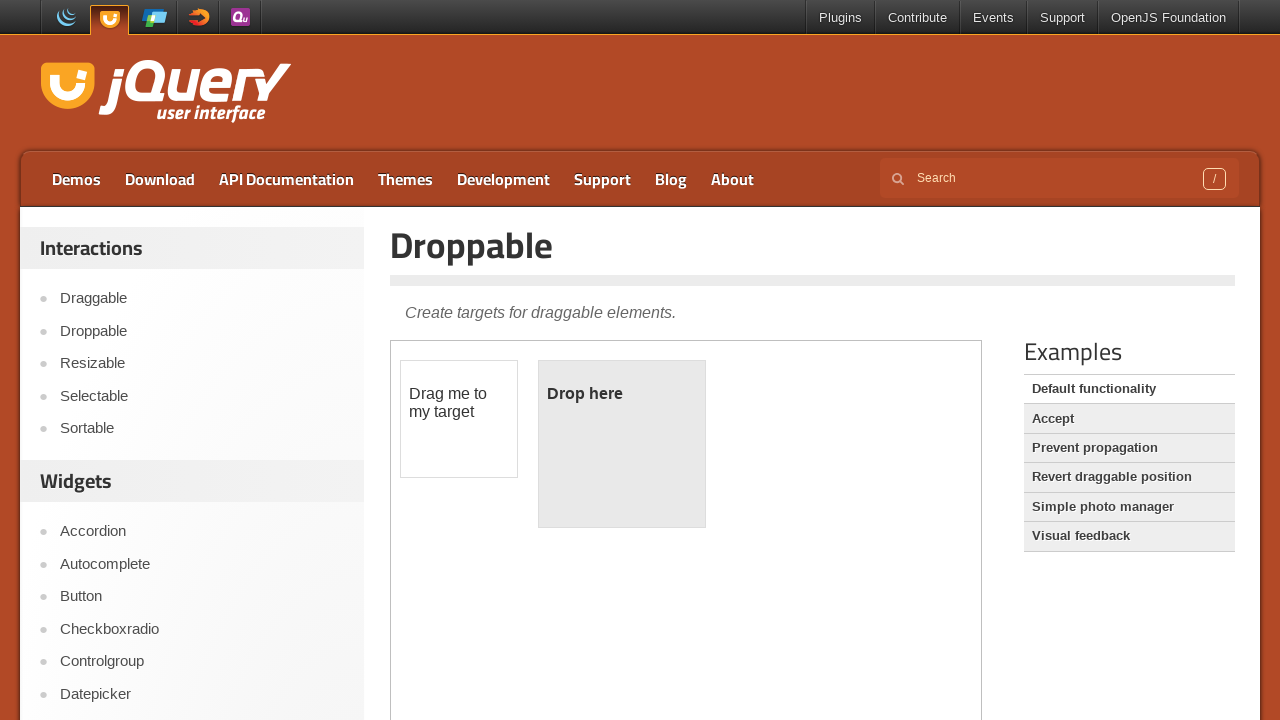

Located and switched to the iframe containing the drag and drop demo
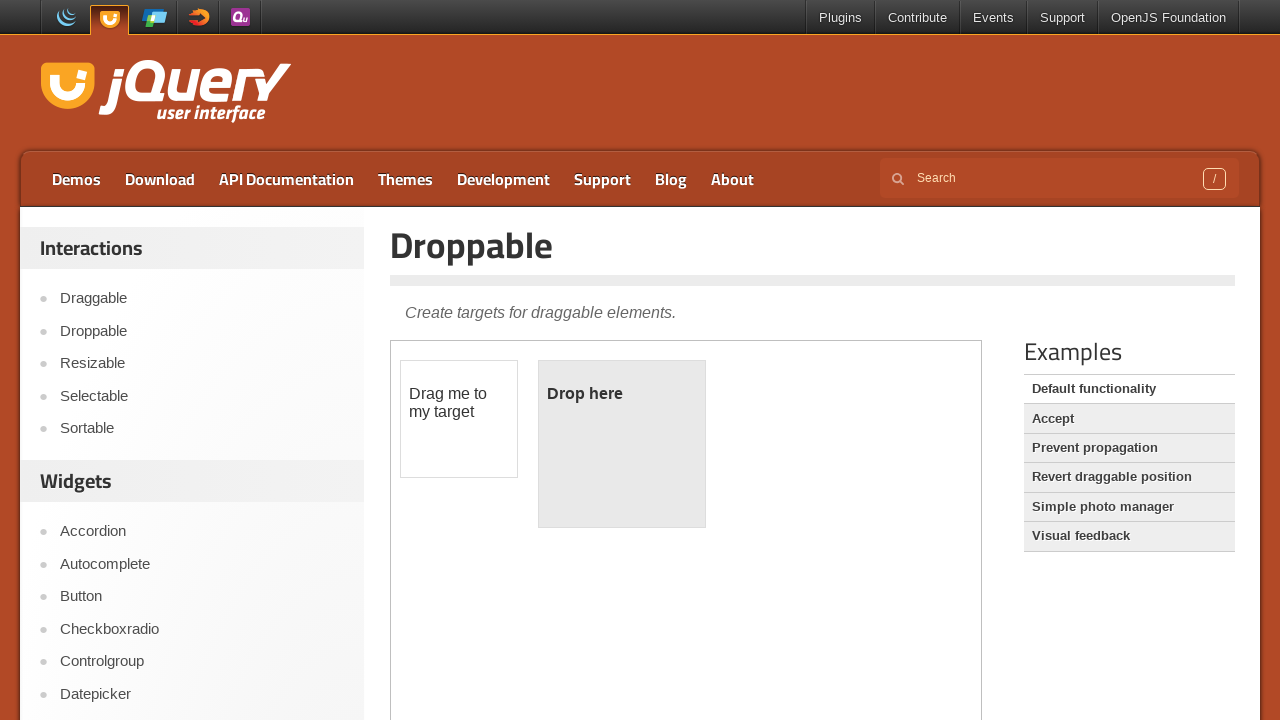

Located the draggable element with ID 'draggable'
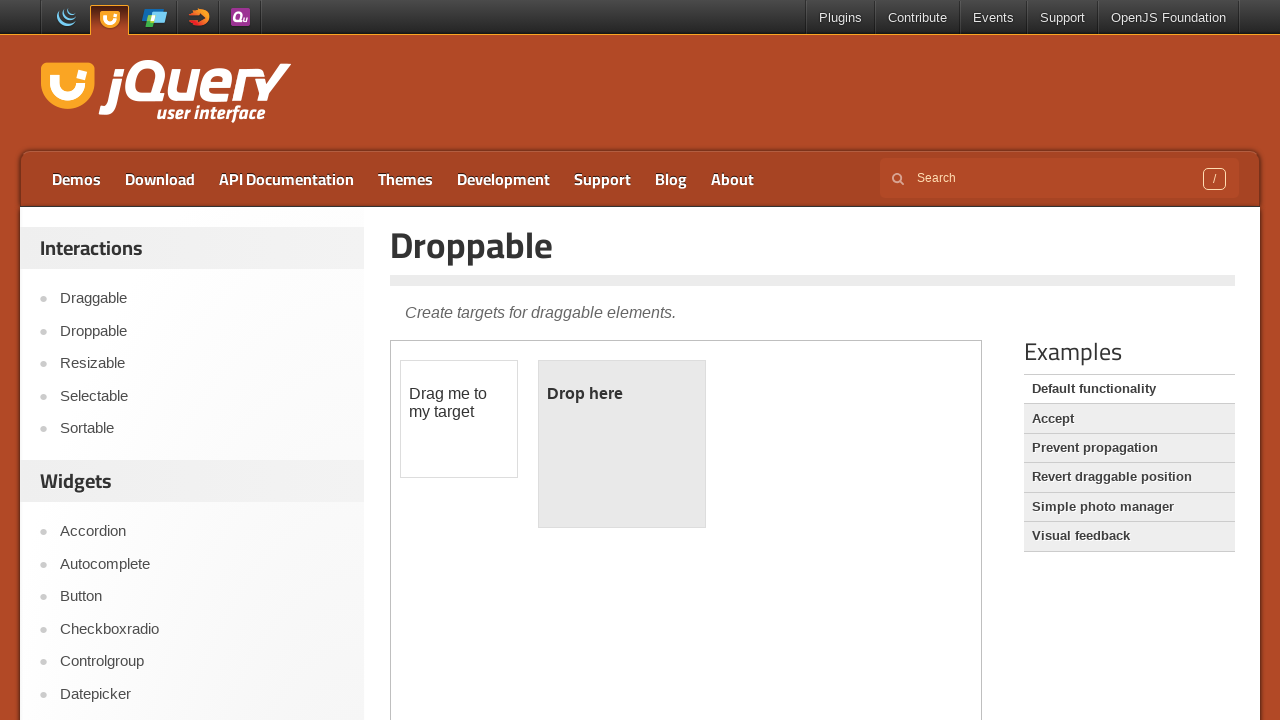

Located the droppable target element with ID 'droppable'
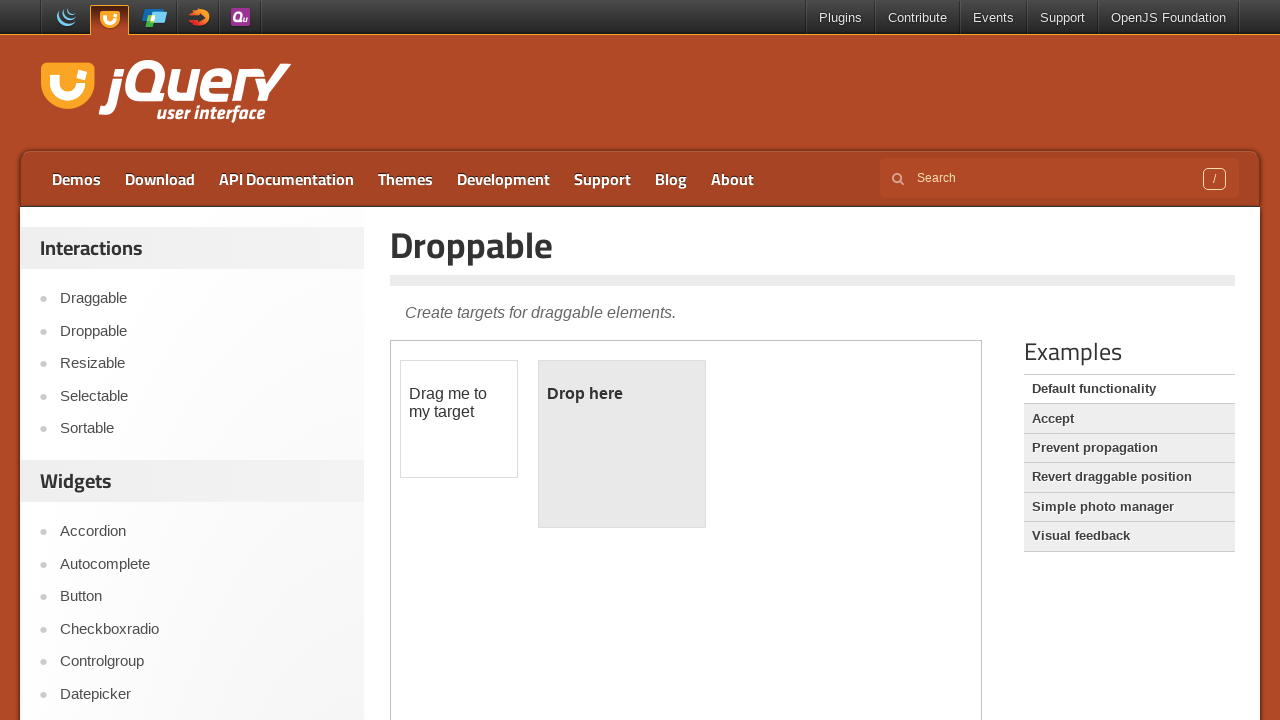

Performed drag and drop action - dragged element onto the target at (622, 444)
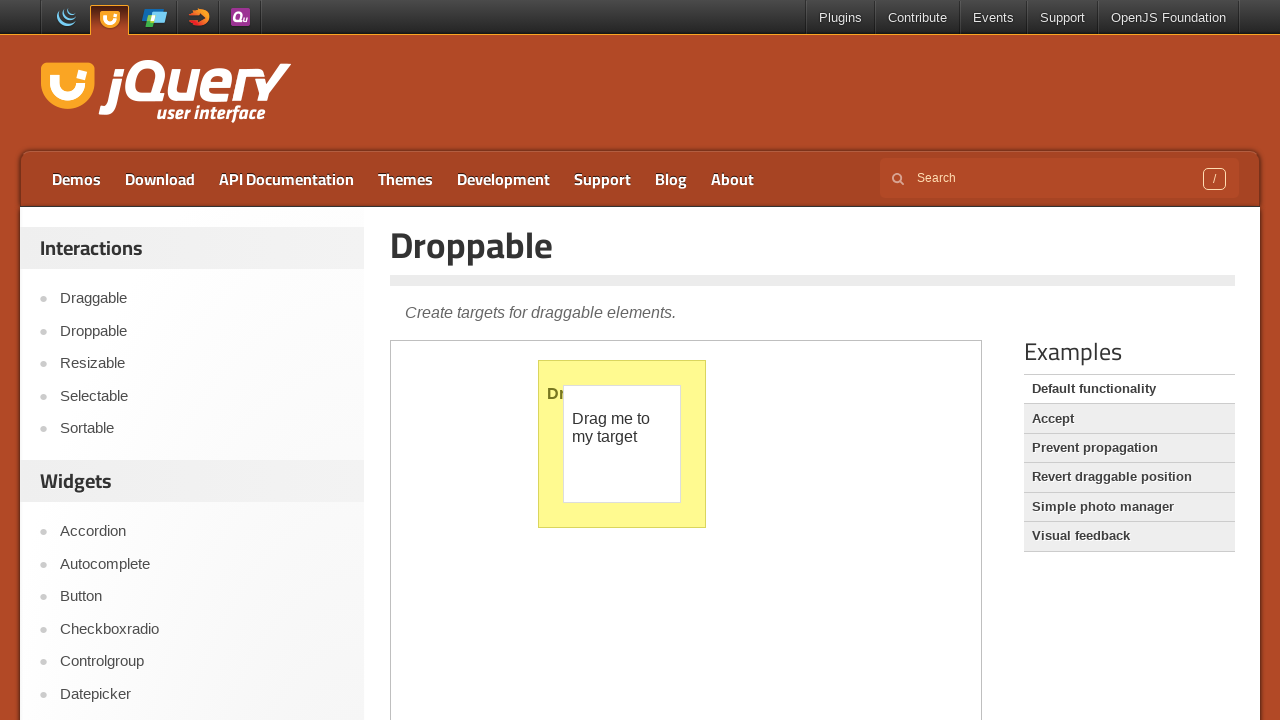

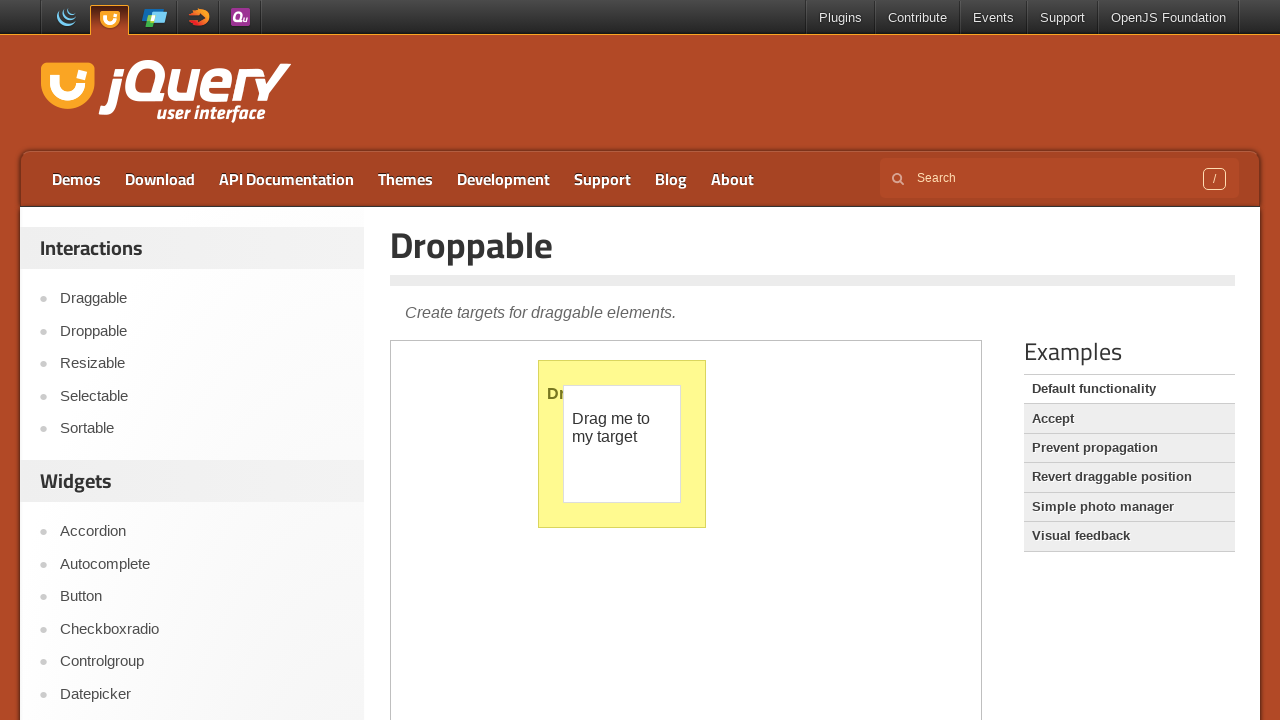